Tests window handling by navigating to a page, verifying page text and title, clicking a link that opens a new window, switching to the new window, and verifying the new window's title.

Starting URL: https://the-internet.herokuapp.com/windows

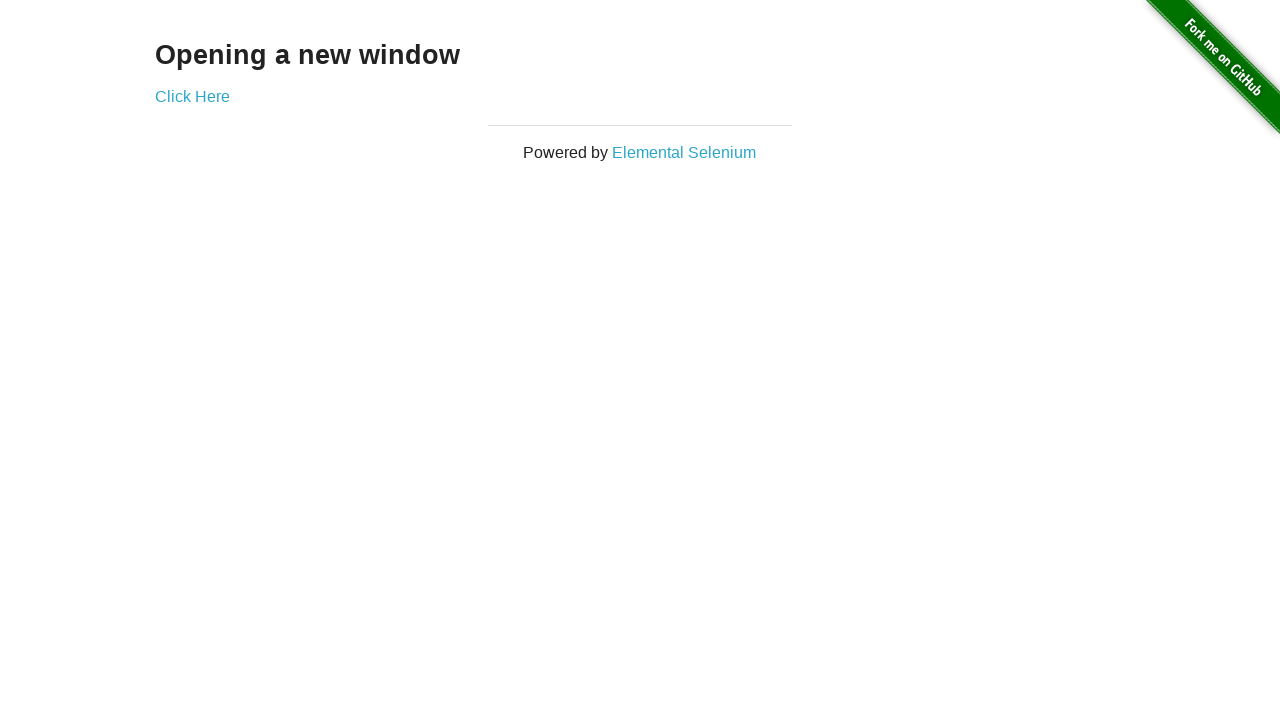

Located 'Opening a new window' text element
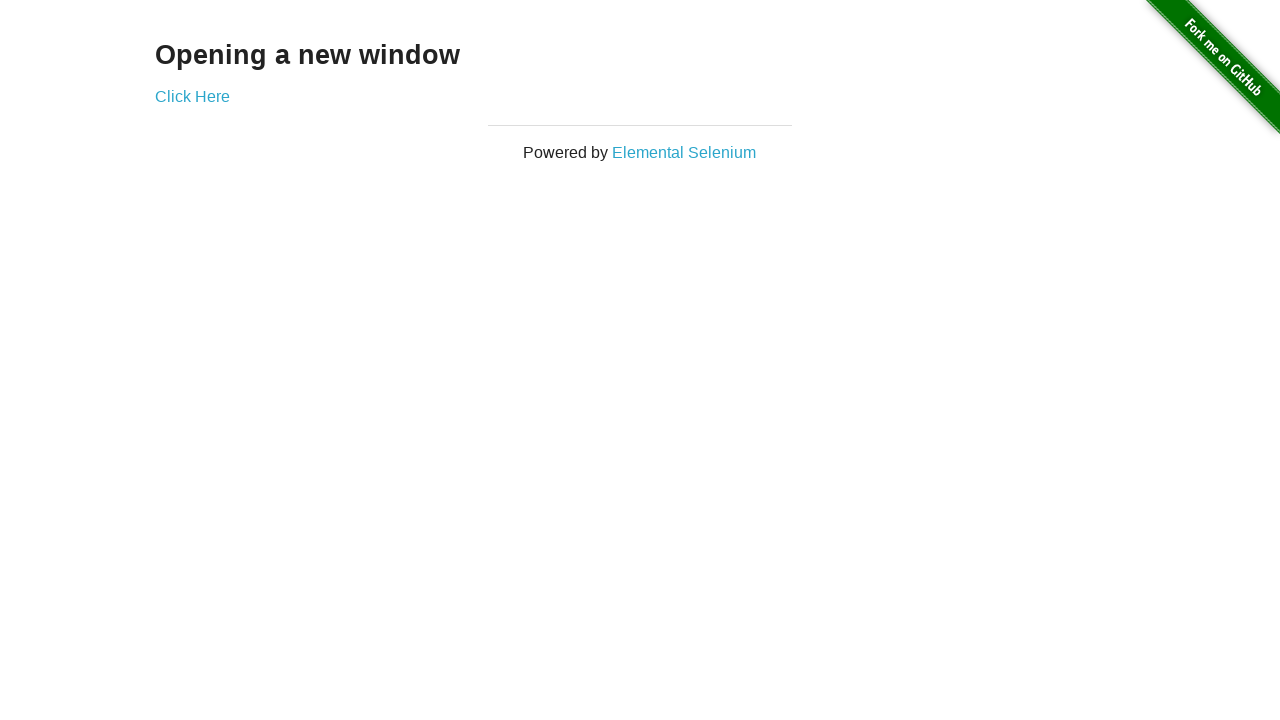

Verified 'Opening a new window' text is displayed
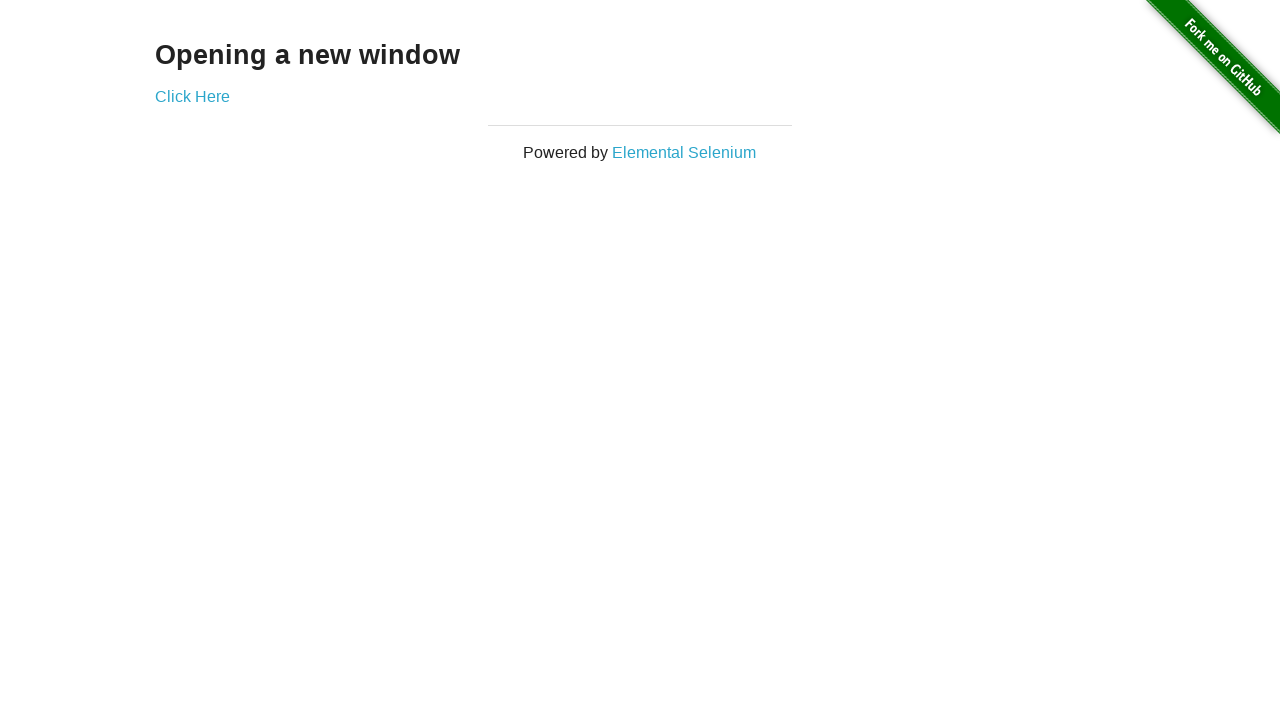

Verified page title is 'The Internet'
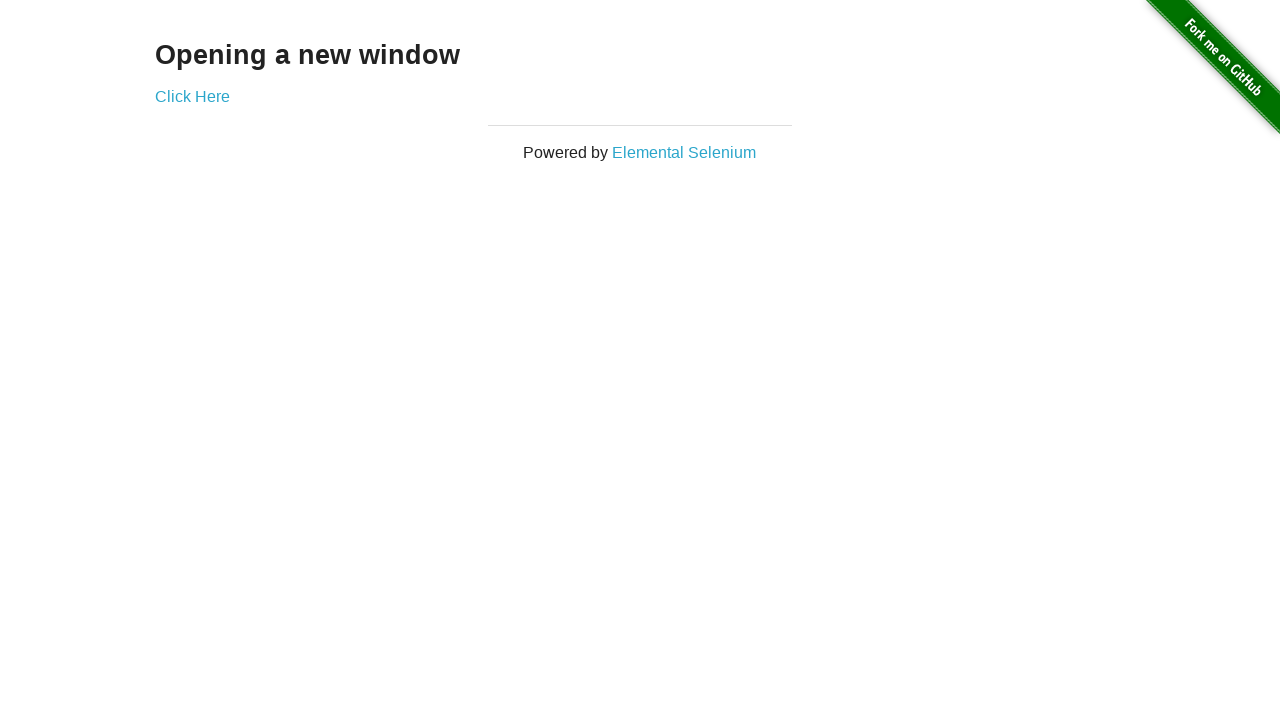

Clicked 'Click Here' link to open new window at (192, 96) on text=Click Here
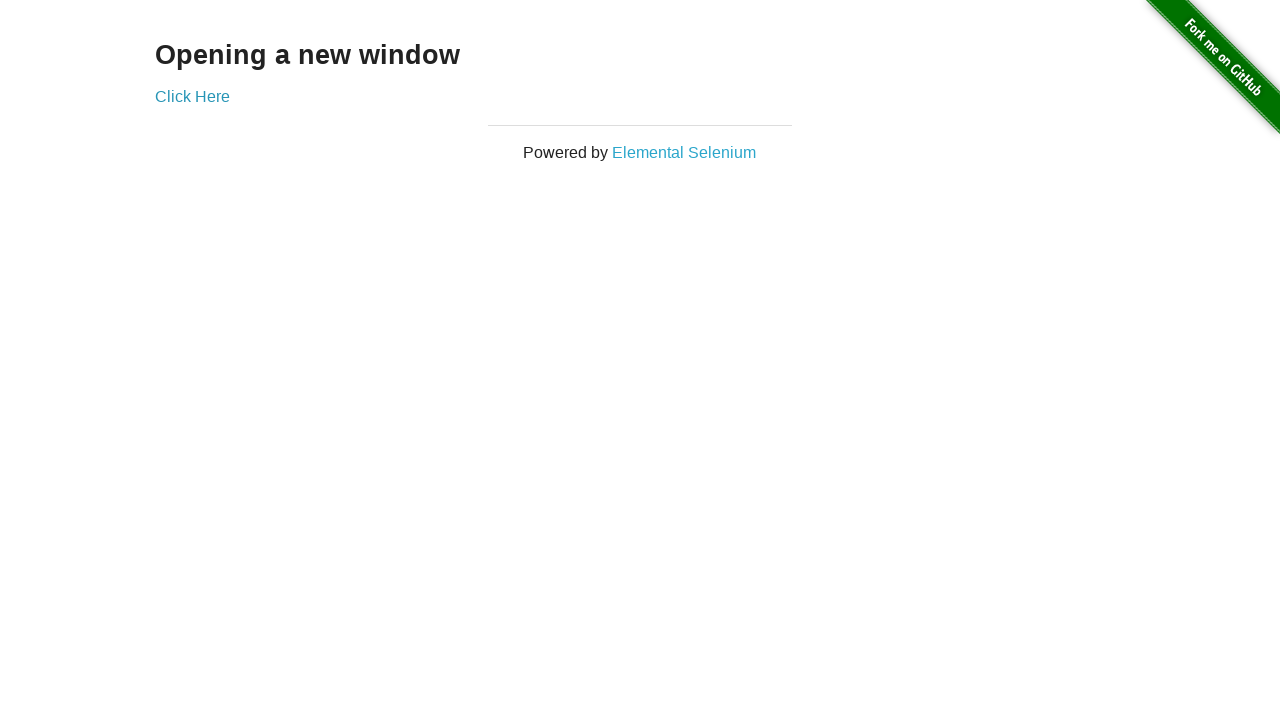

Captured new window/page
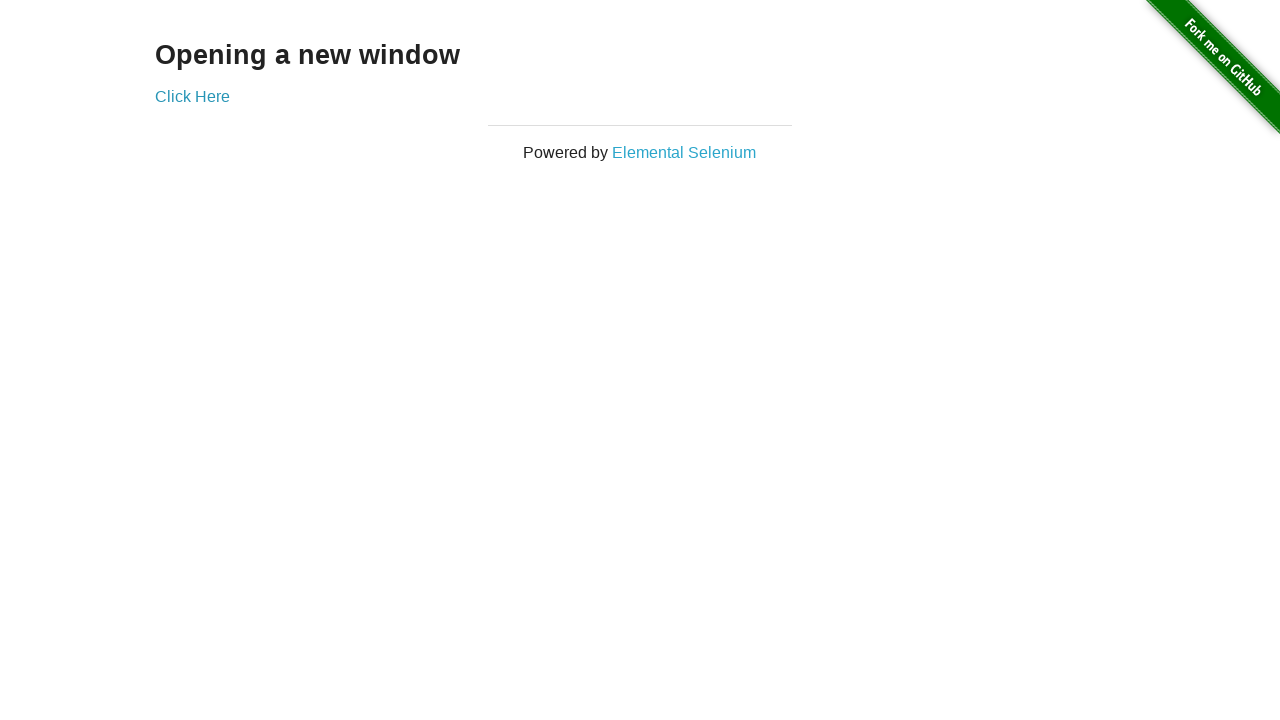

New window loaded completely
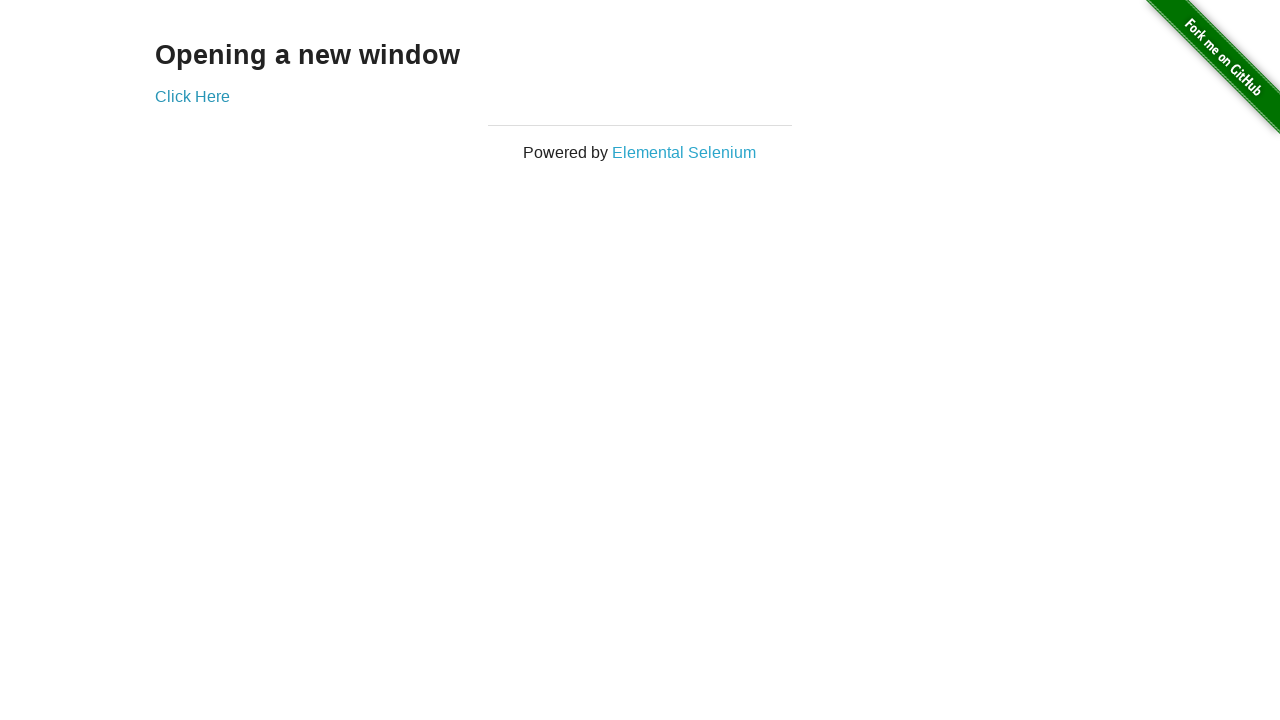

Verified new window title is 'New Window'
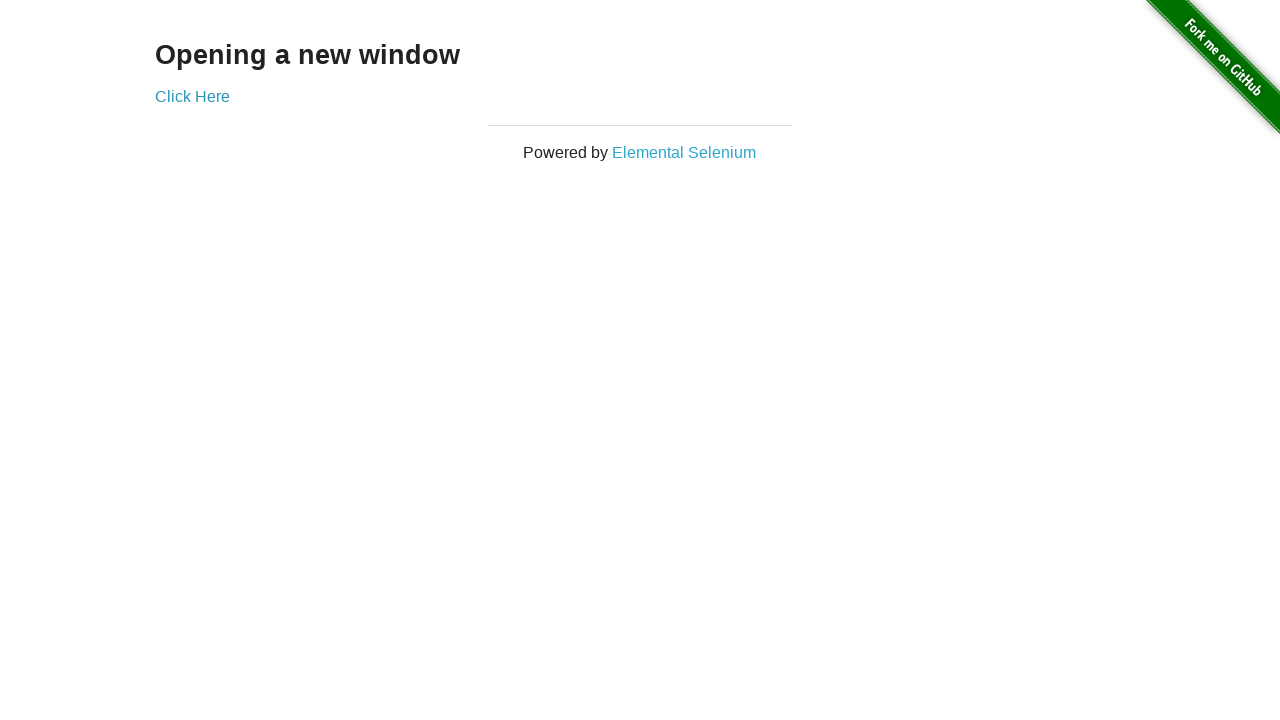

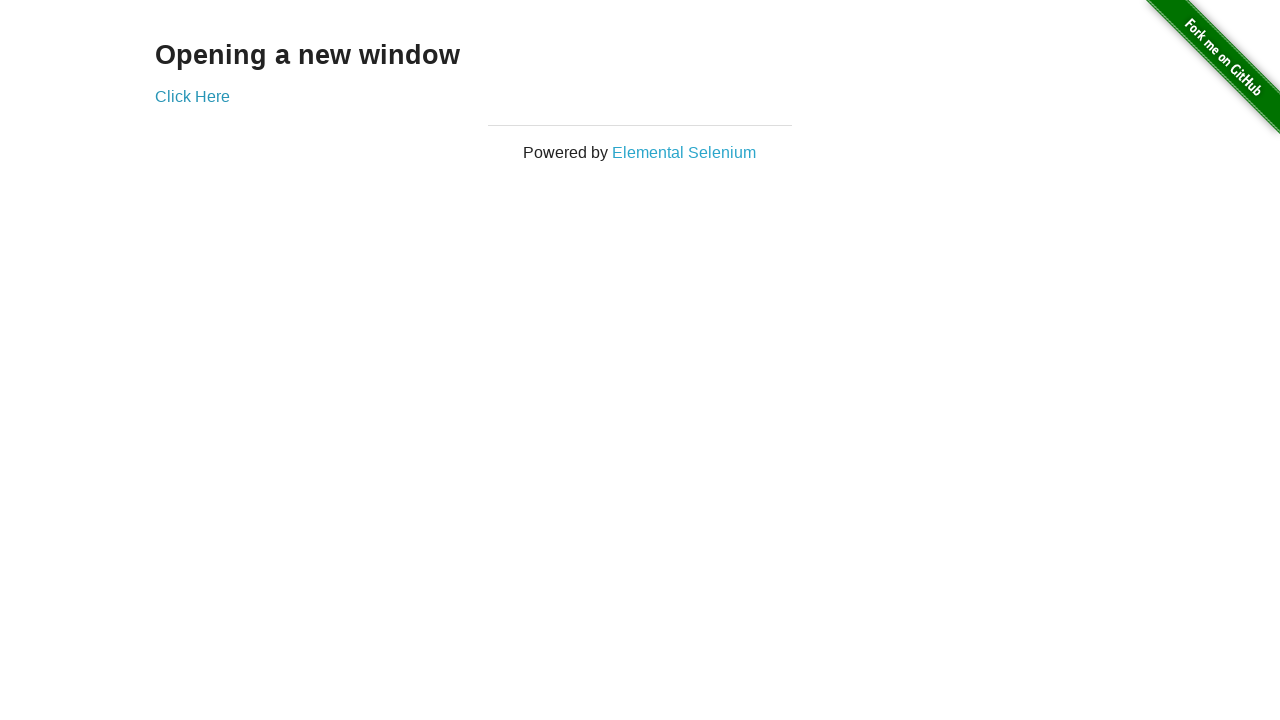